Tests navigation through all links in a link list by clicking each link, navigating back, and repeating for all links

Starting URL: https://omayo.blogspot.com/

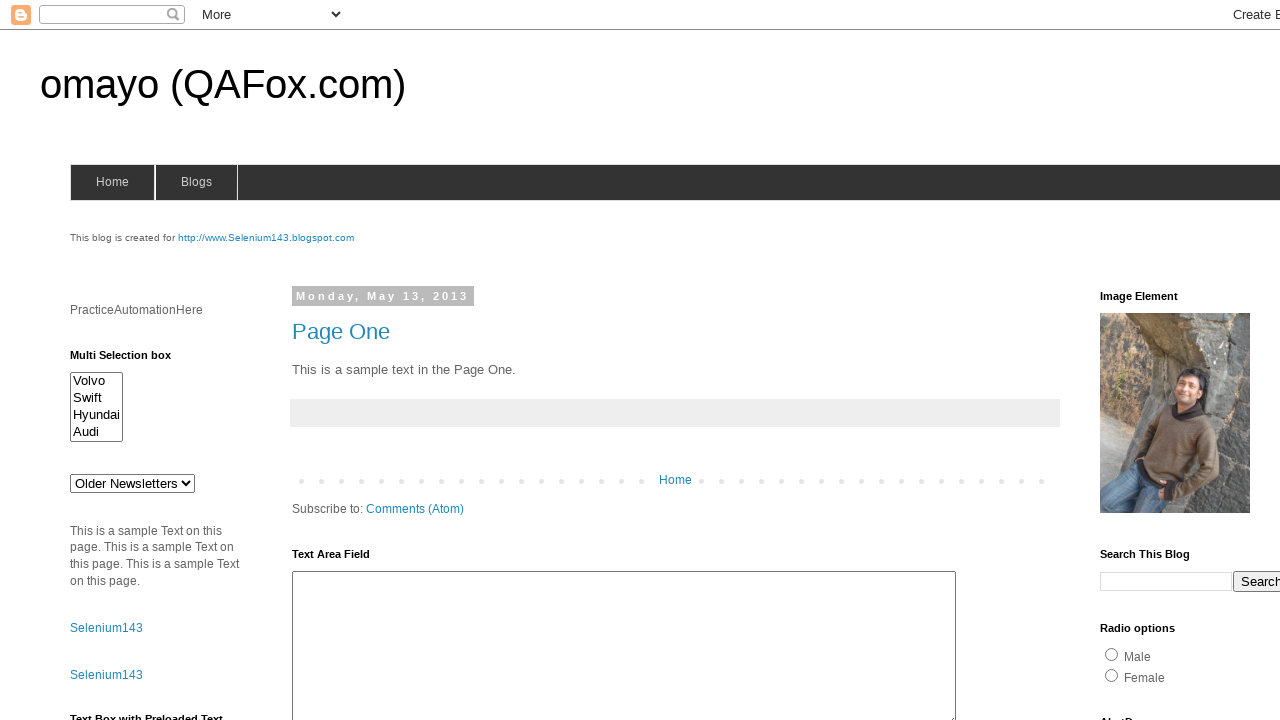

Located all links in LinkList1 div
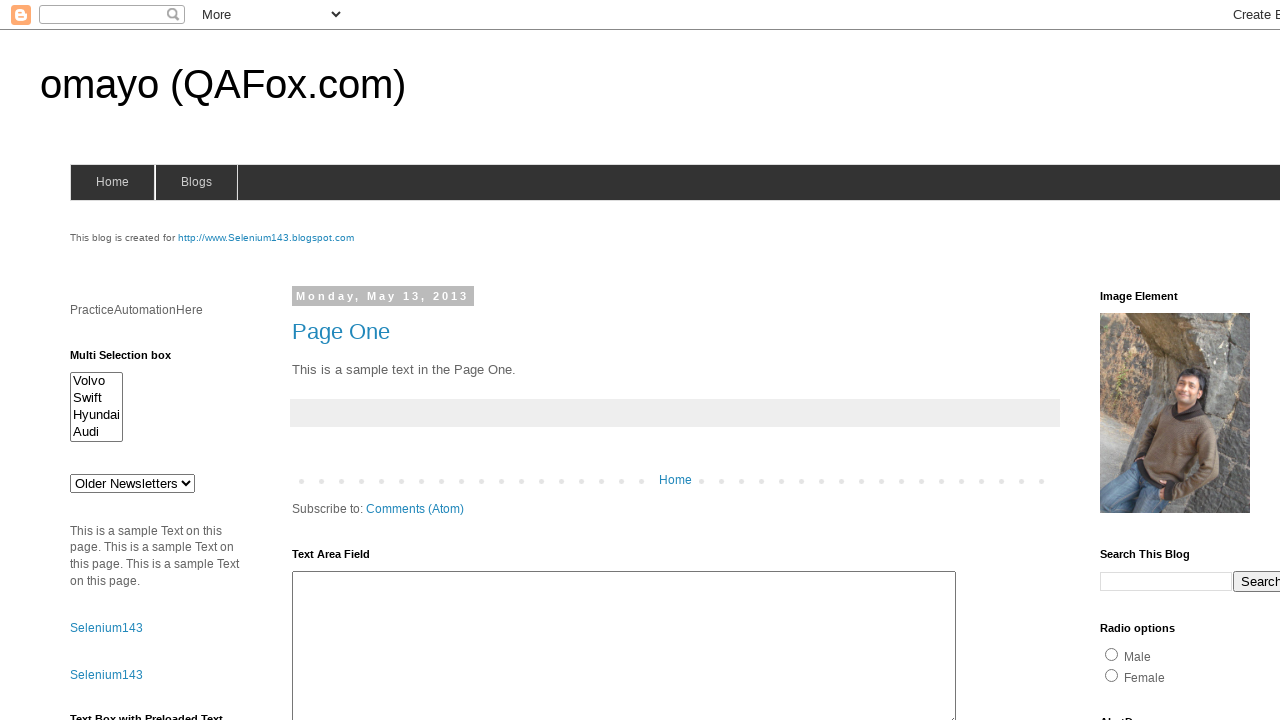

Found 5 links to test
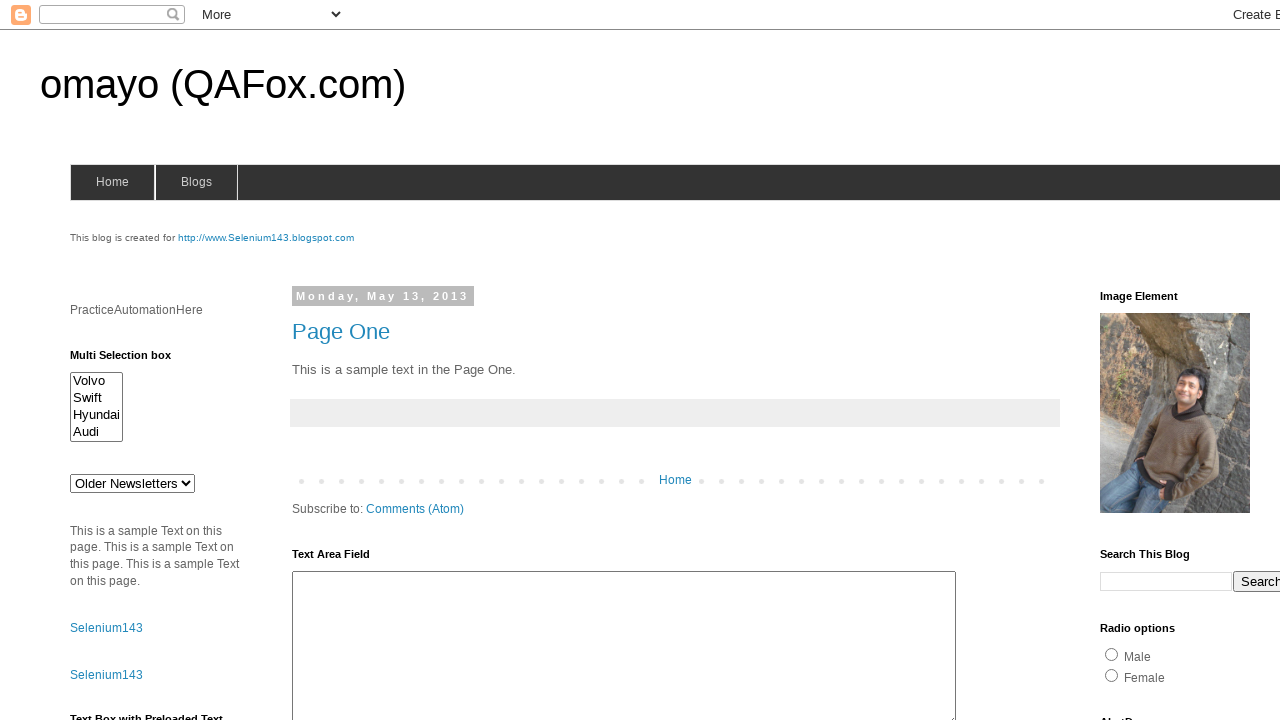

Clicked link 1 of 5 at (1160, 360) on (//div[@id='LinkList1']//a)[1]
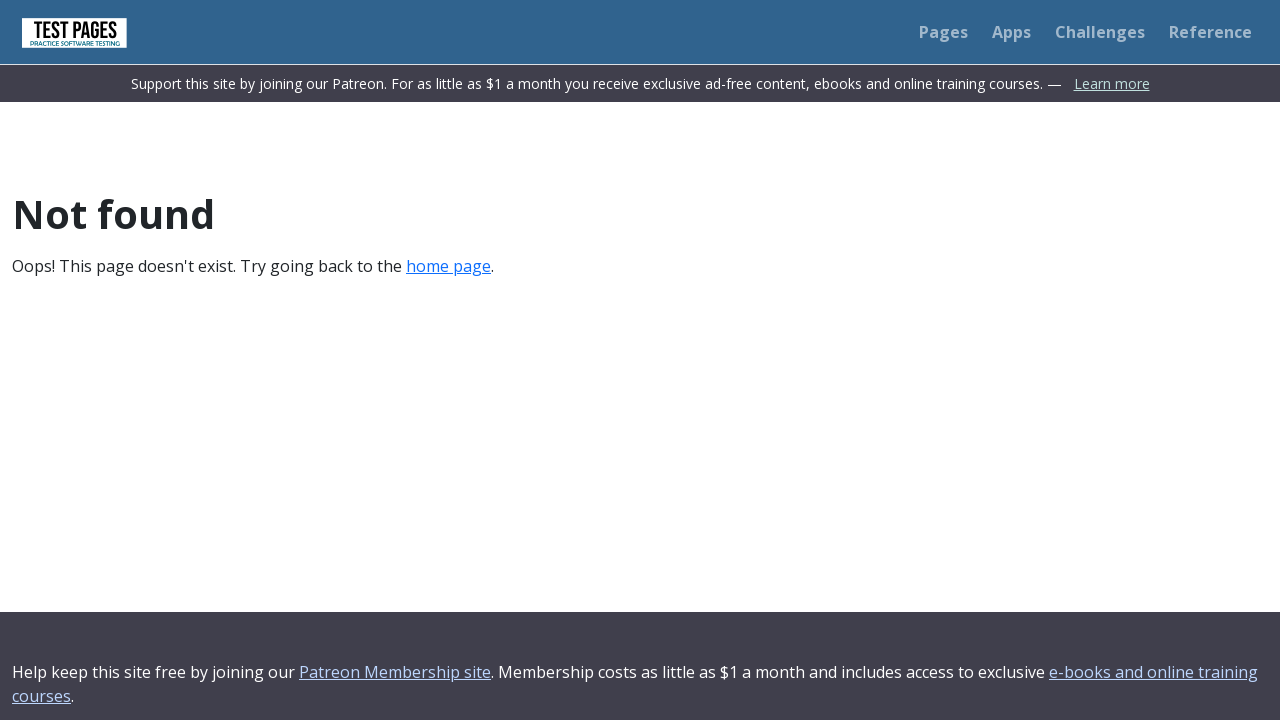

Waited for link 1 page to load
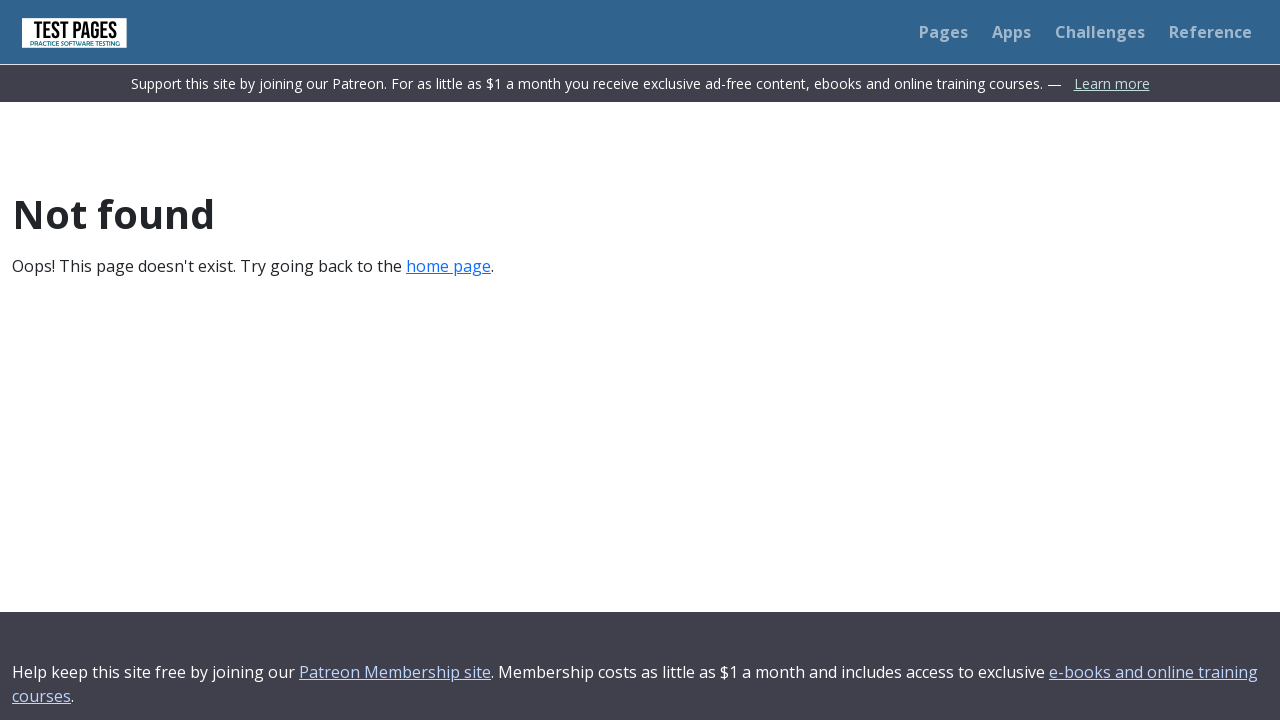

Navigated back from link 1
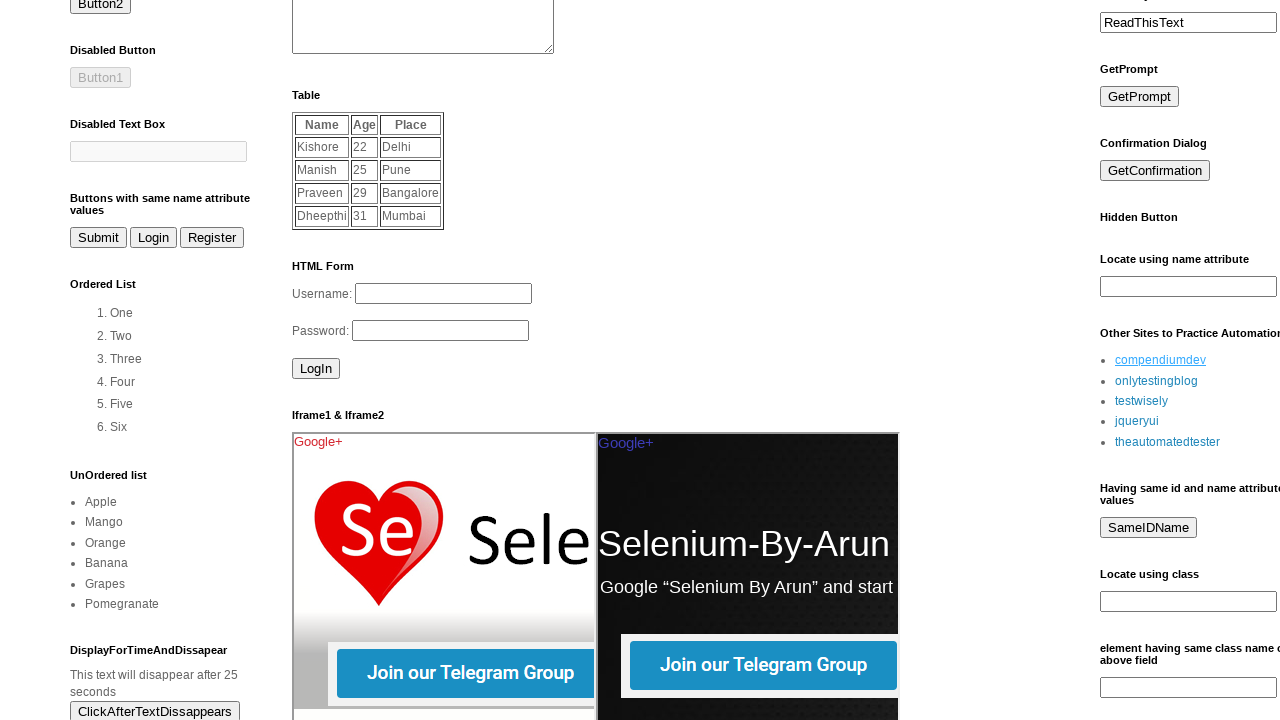

Waited for return to LinkList1 page after link 1
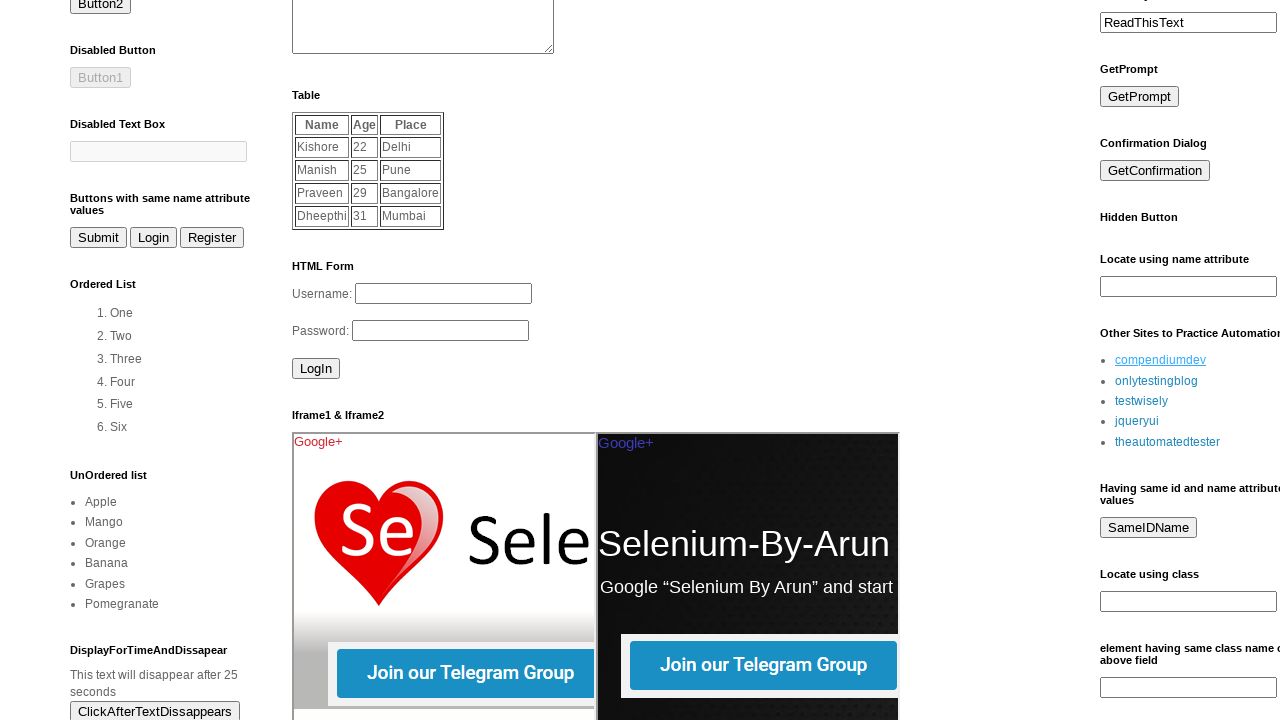

Clicked link 2 of 5 at (1156, 381) on (//div[@id='LinkList1']//a)[2]
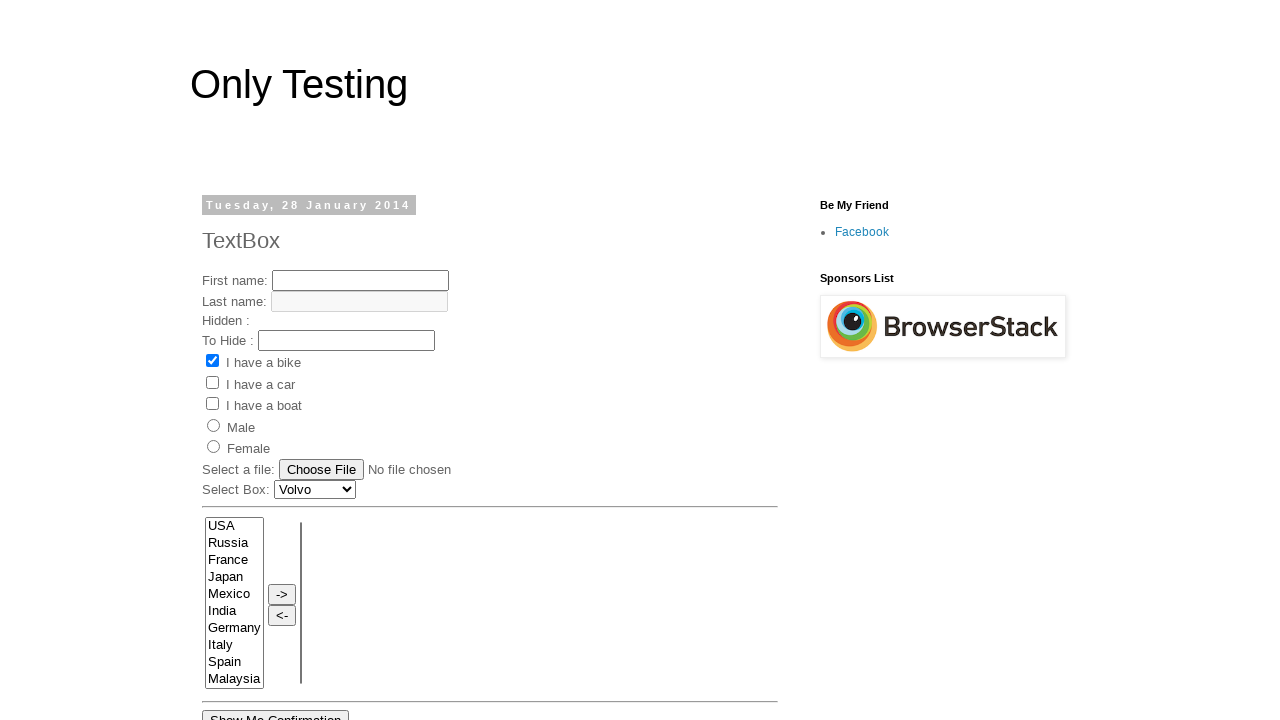

Waited for link 2 page to load
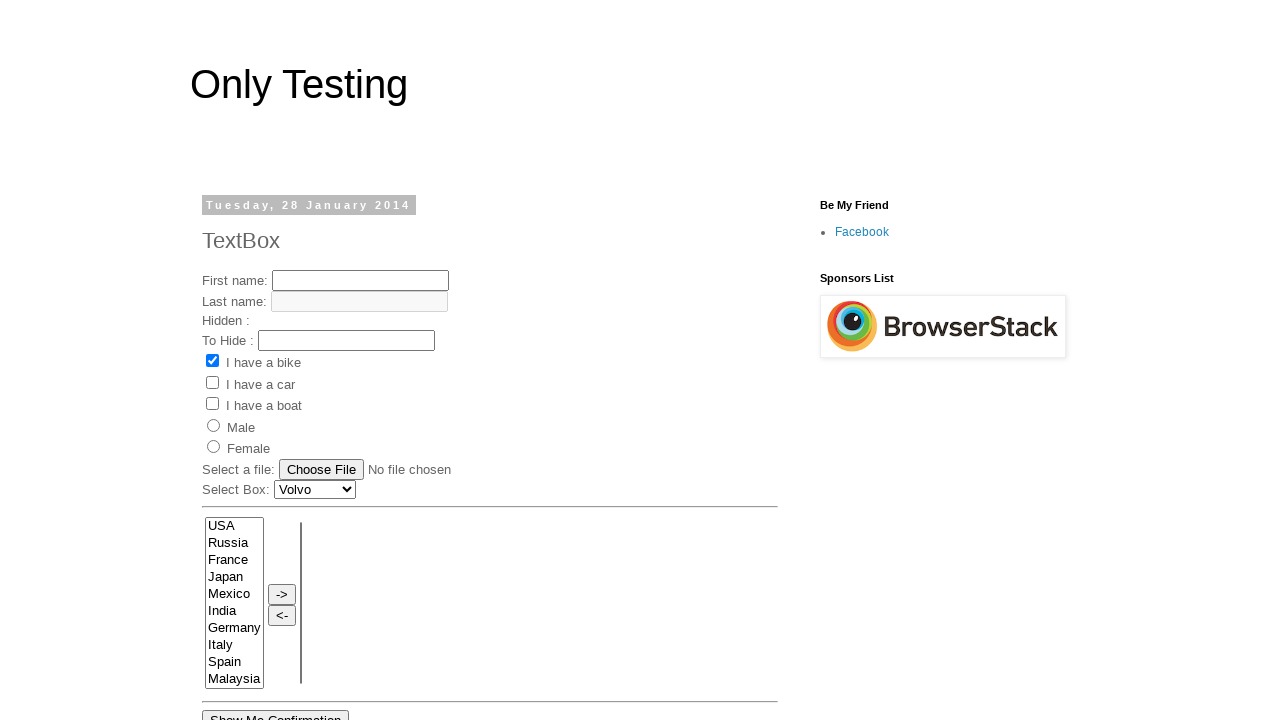

Navigated back from link 2
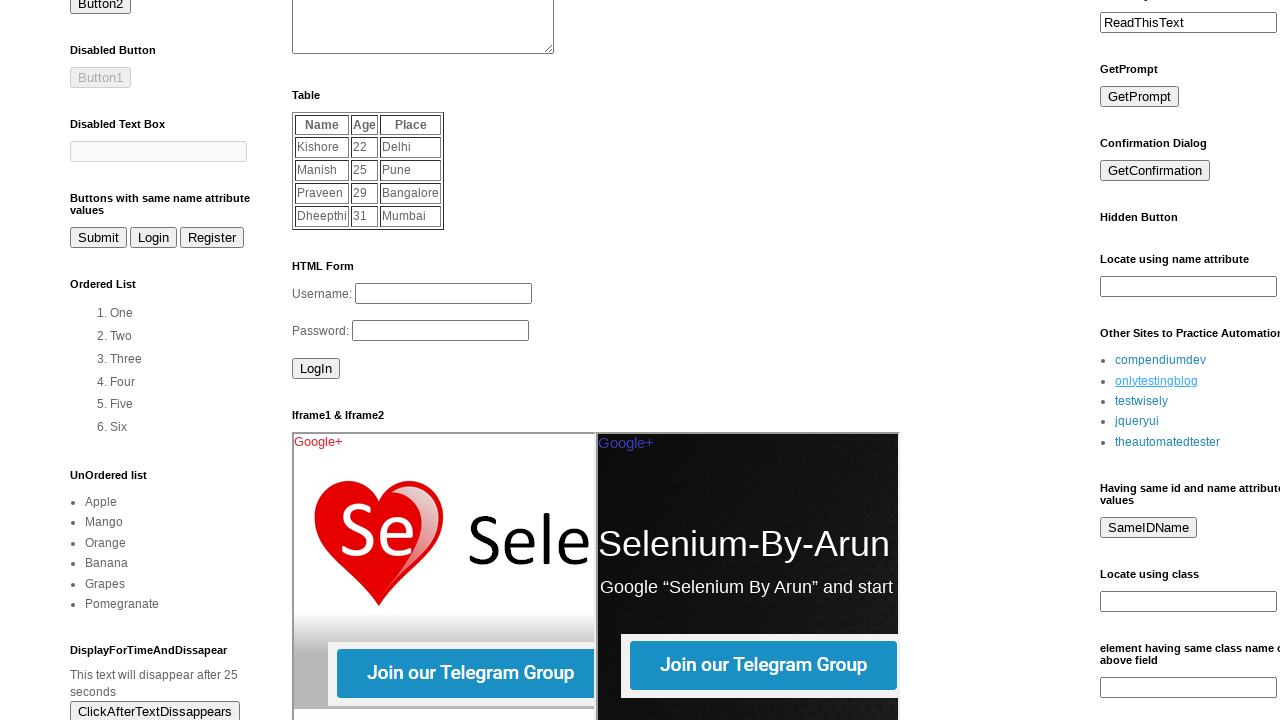

Waited for return to LinkList1 page after link 2
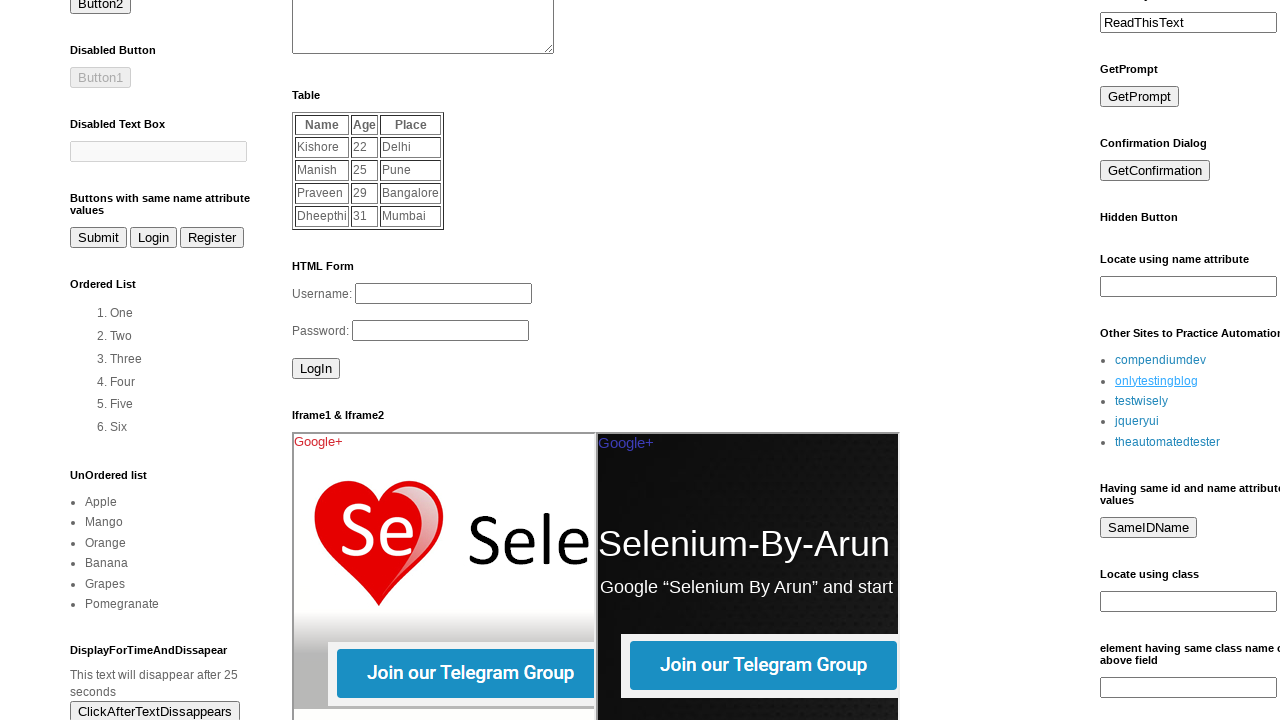

Clicked link 3 of 5 at (1142, 401) on (//div[@id='LinkList1']//a)[3]
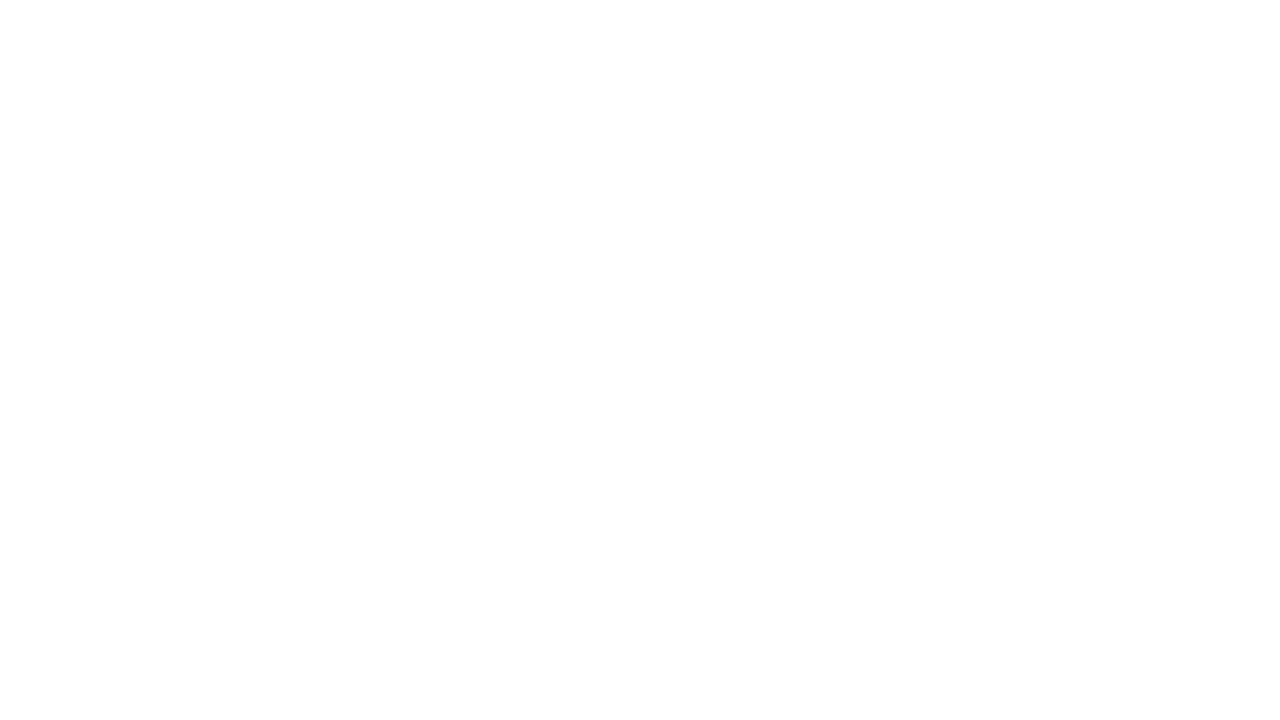

Waited for link 3 page to load
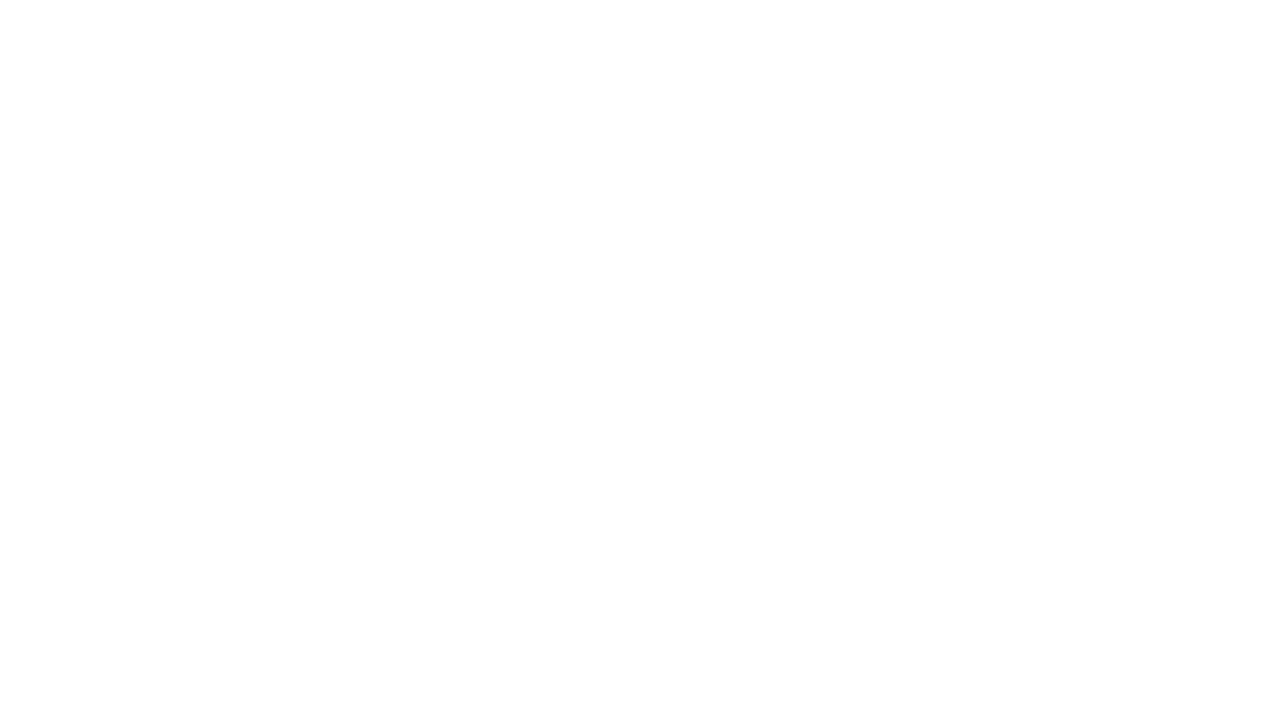

Navigated back from link 3
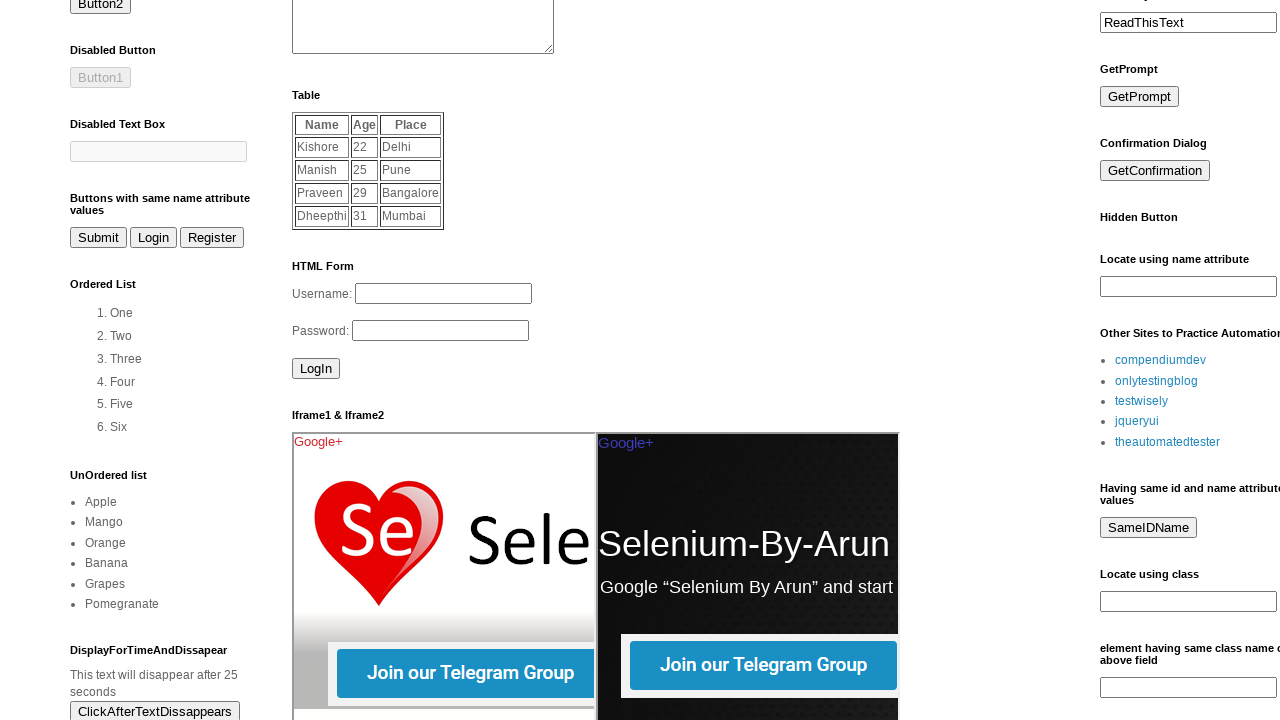

Waited for return to LinkList1 page after link 3
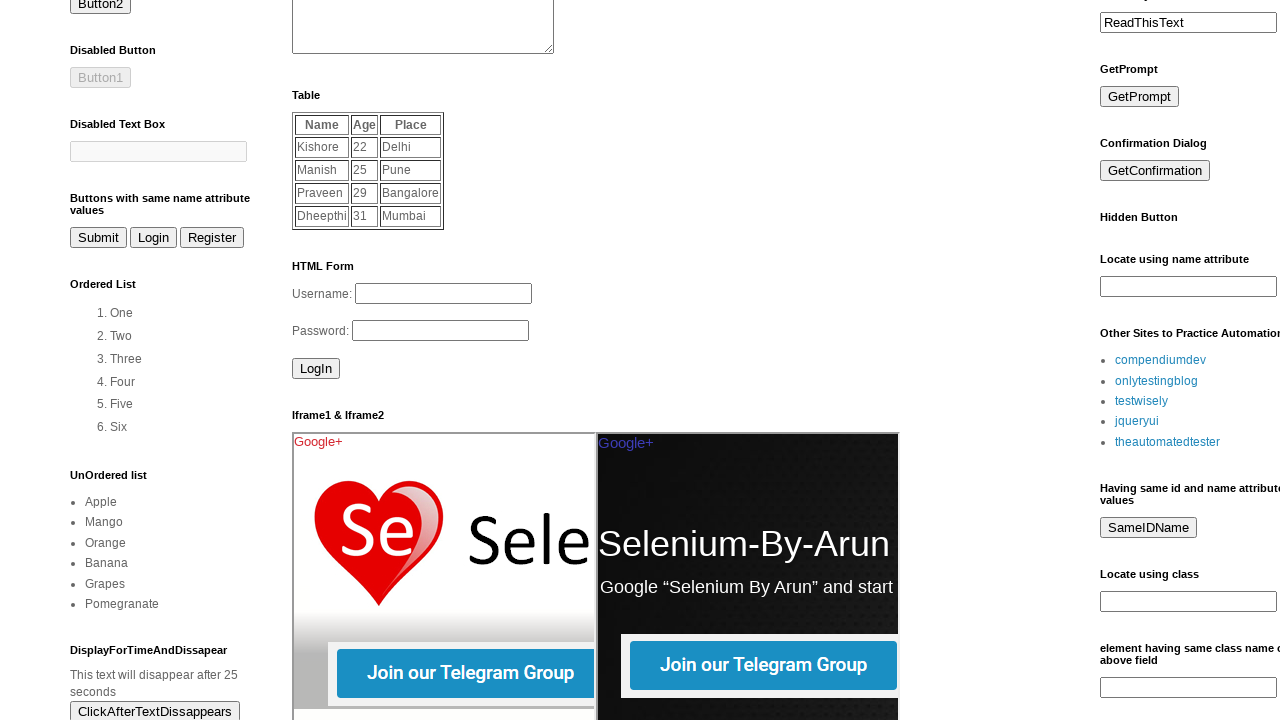

Clicked link 4 of 5 at (1137, 421) on (//div[@id='LinkList1']//a)[4]
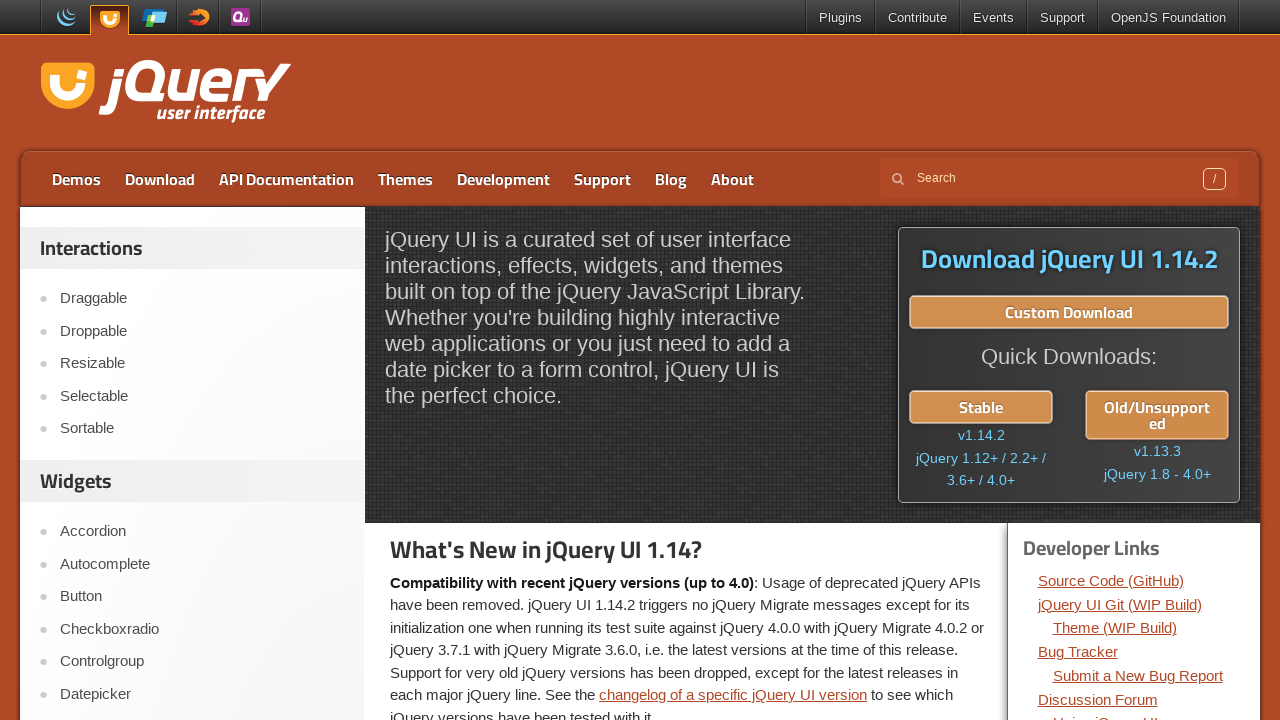

Waited for link 4 page to load
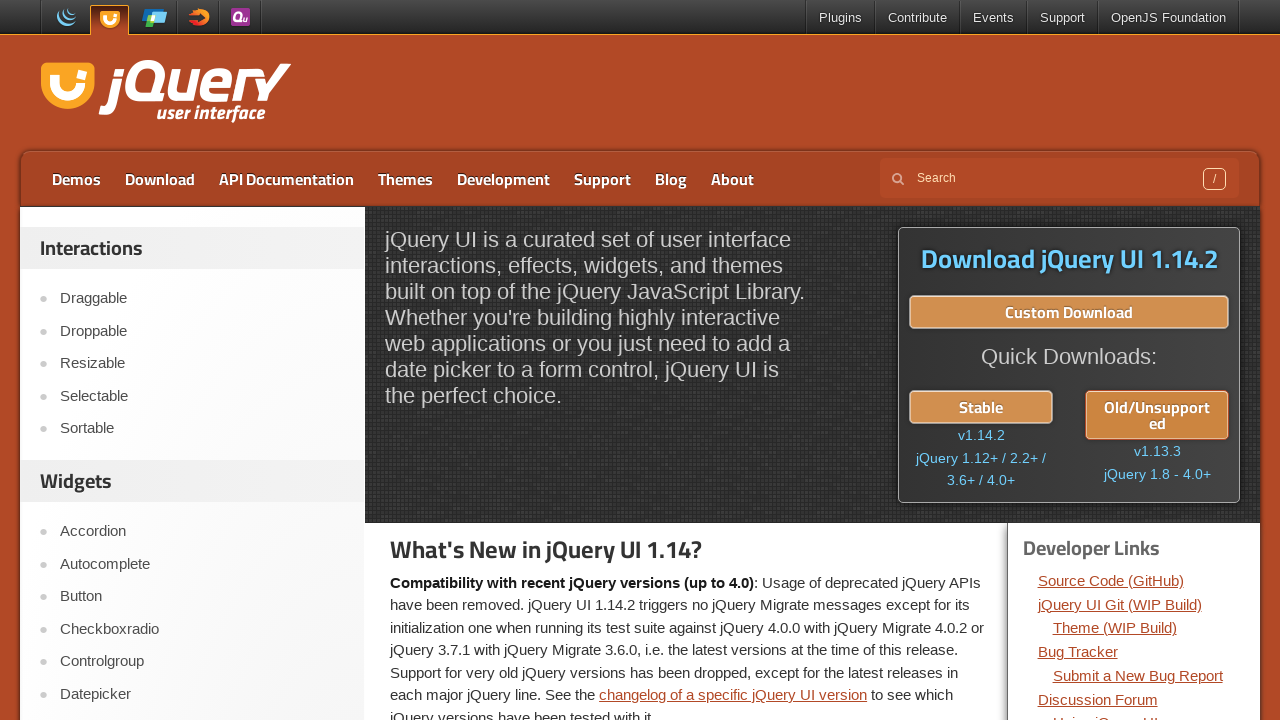

Navigated back from link 4
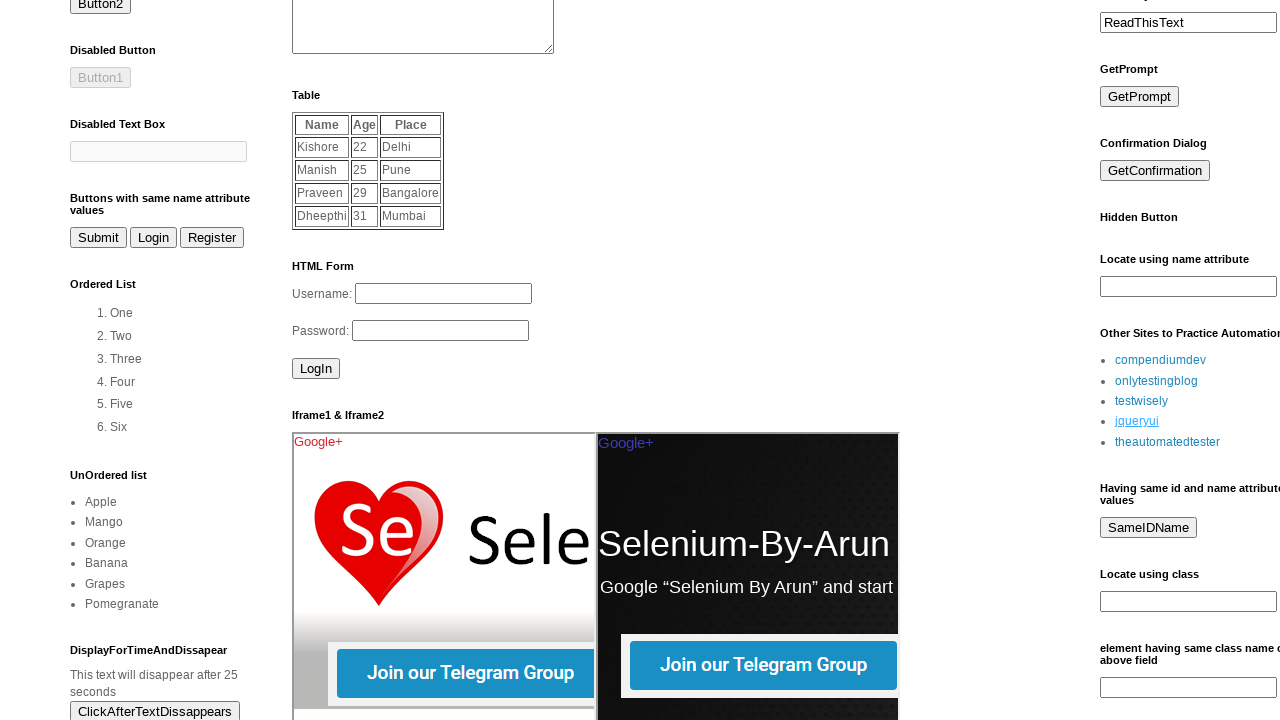

Waited for return to LinkList1 page after link 4
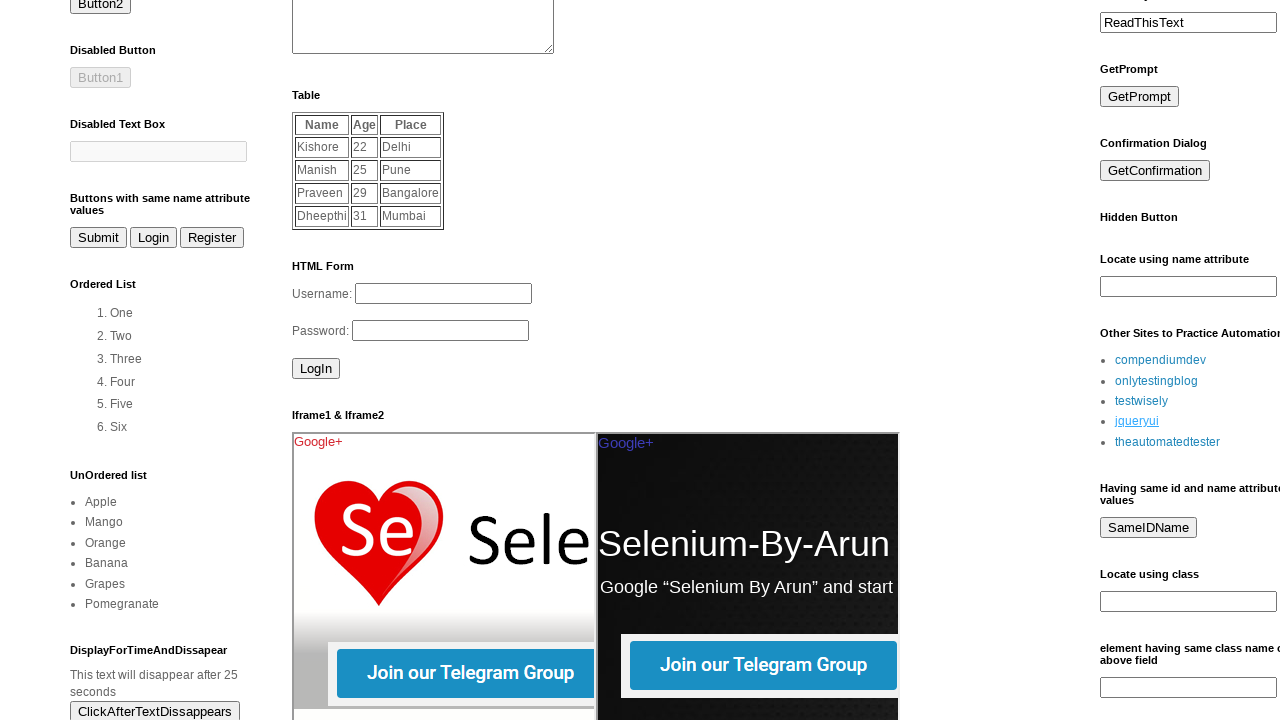

Clicked link 5 of 5 at (1168, 442) on (//div[@id='LinkList1']//a)[5]
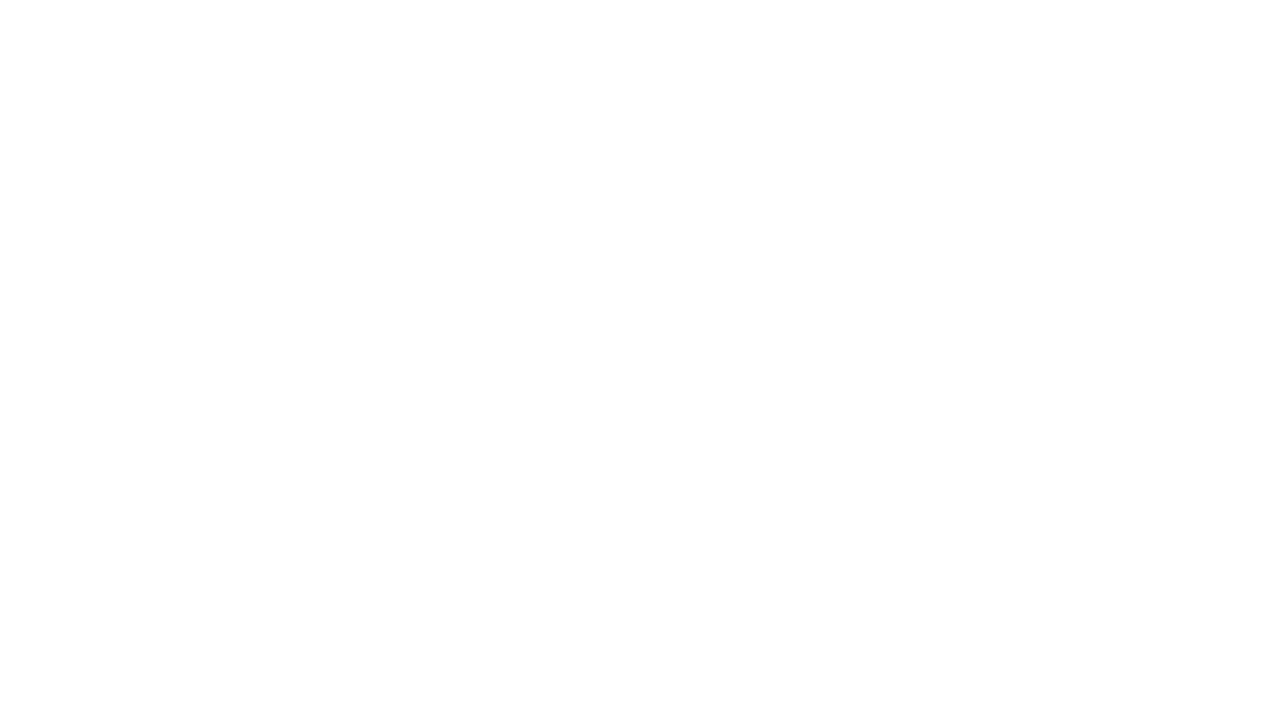

Waited for link 5 page to load
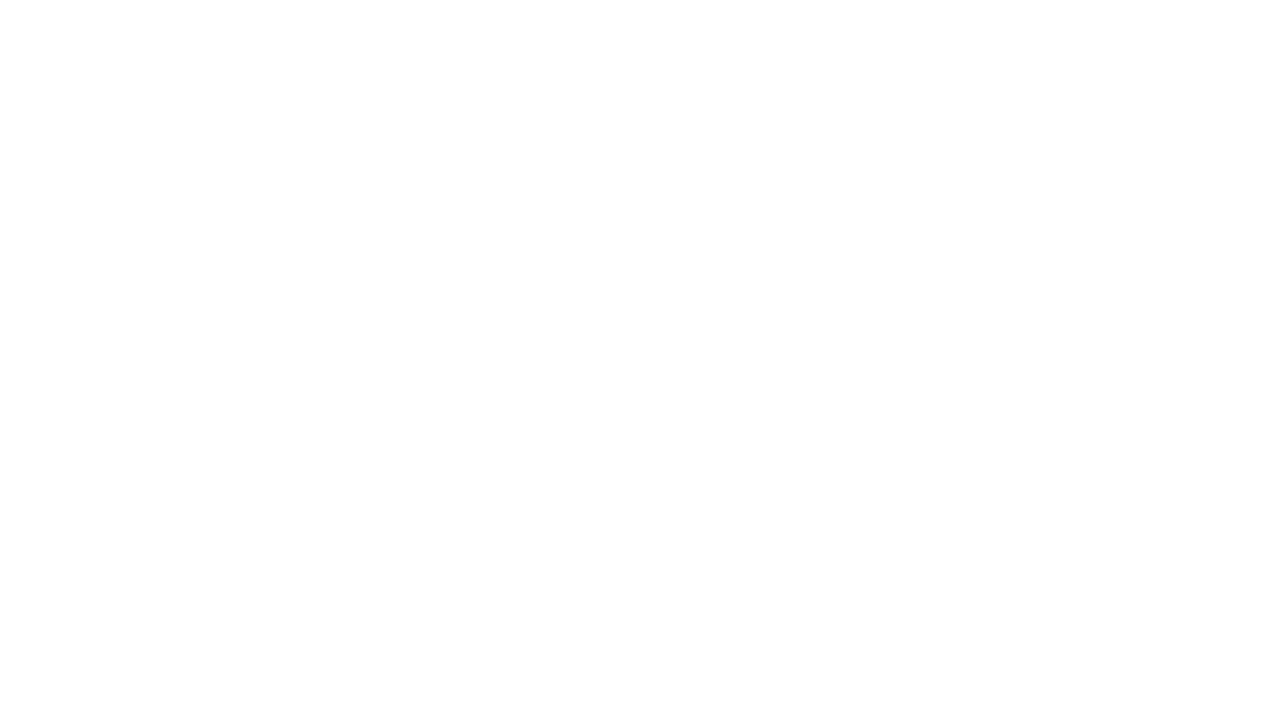

Navigated back from link 5
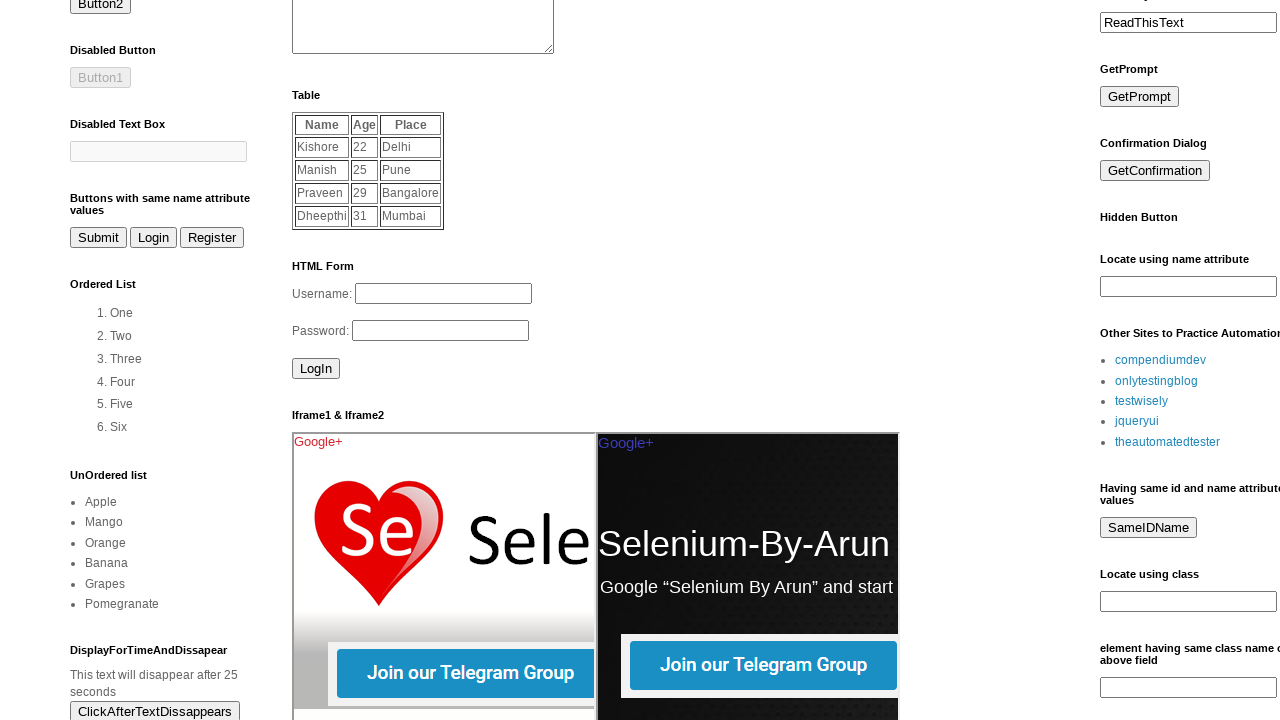

Waited for return to LinkList1 page after link 5
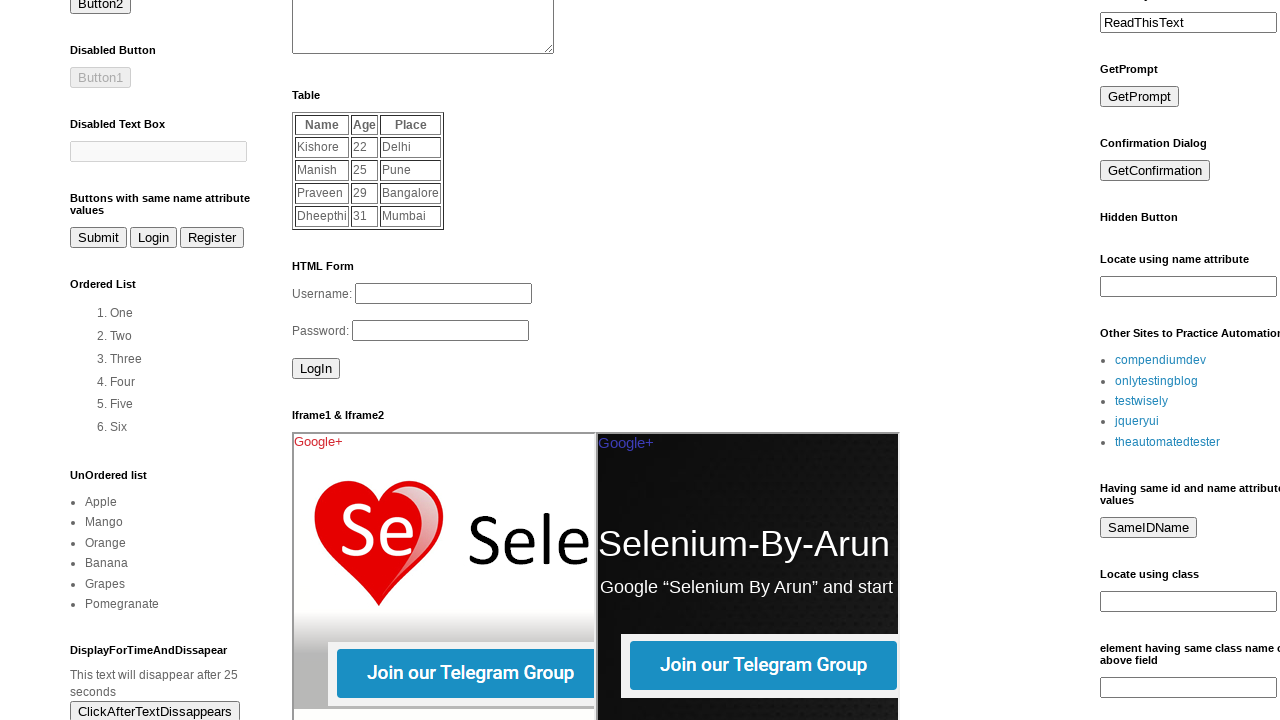

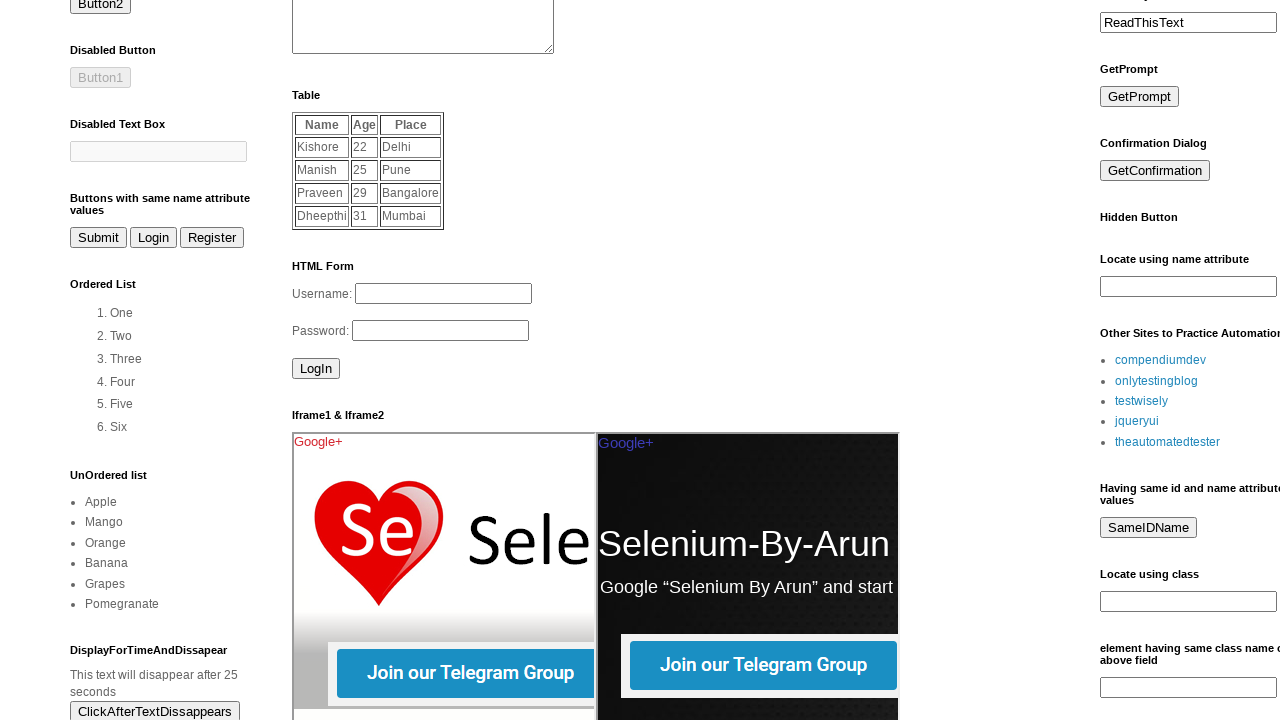